Fills out form fields and then clears the permanent address field

Starting URL: https://demoqa.com/text-box

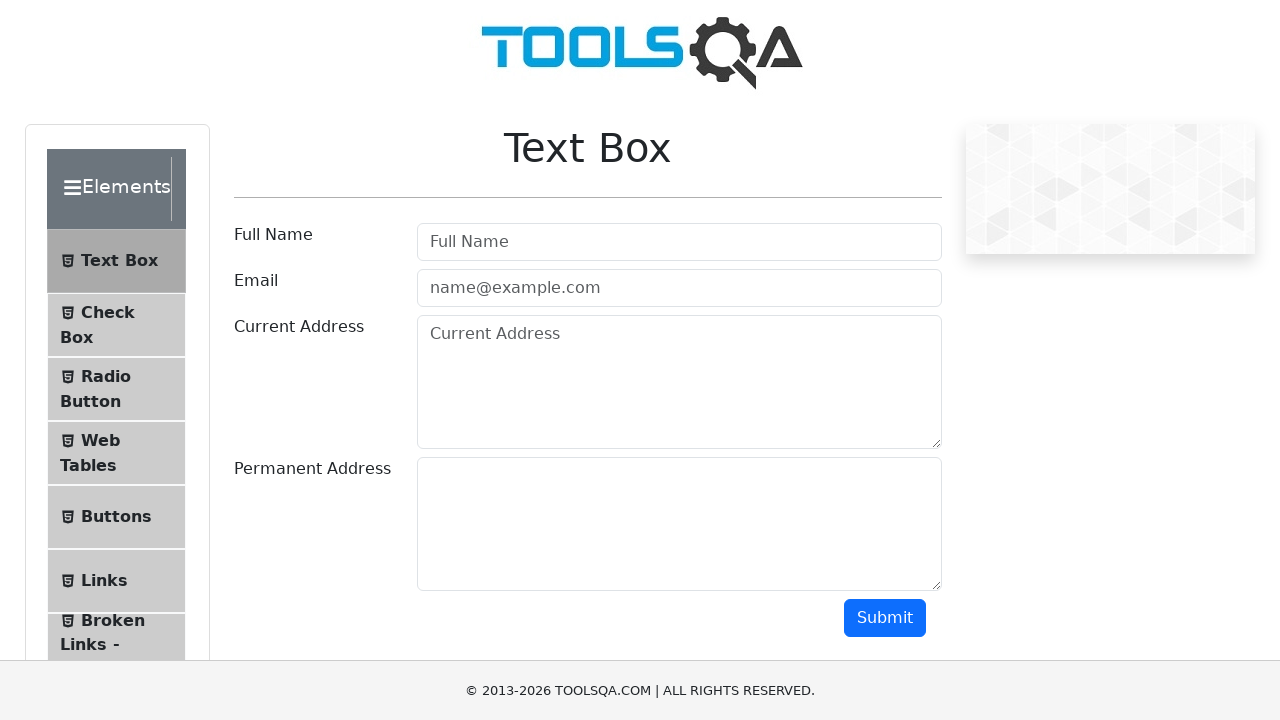

Filled user name field with 'Manvir' on #userName
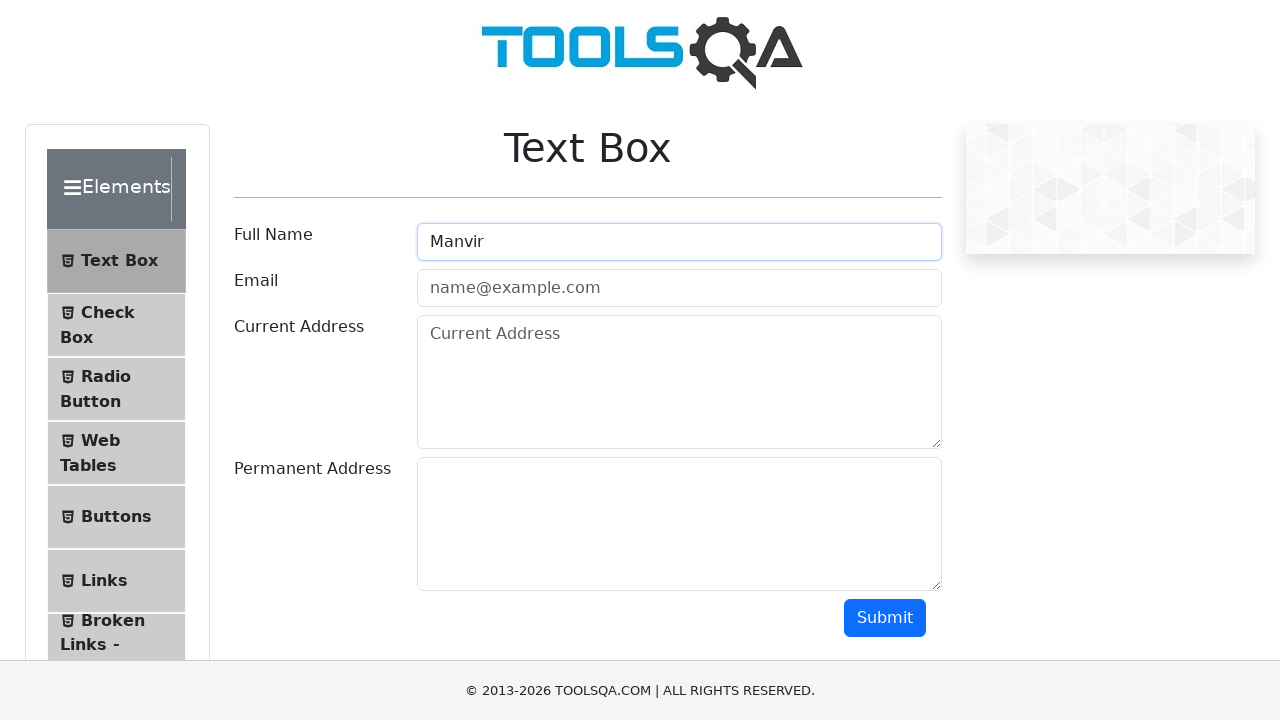

Filled email field with 'abc@gmail.com' on #userEmail
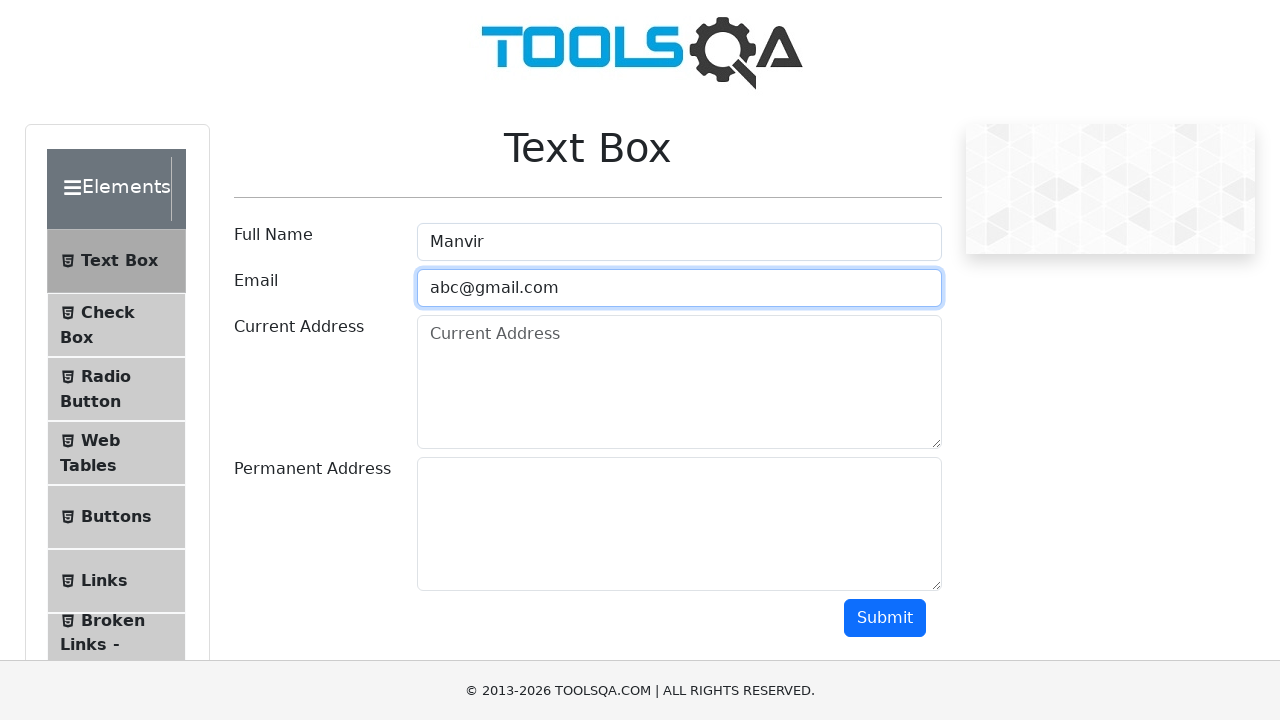

Filled current address field with 'Canada' on #currentAddress
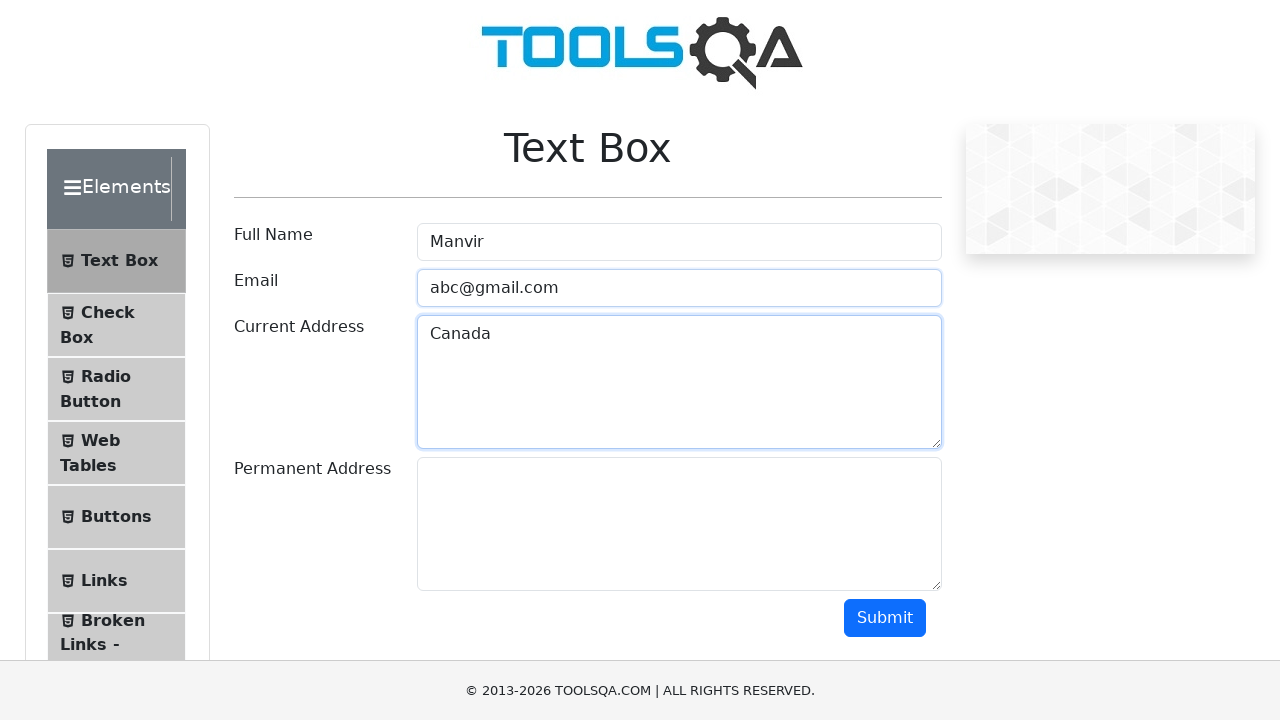

Filled permanent address field with 'India' on #permanentAddress
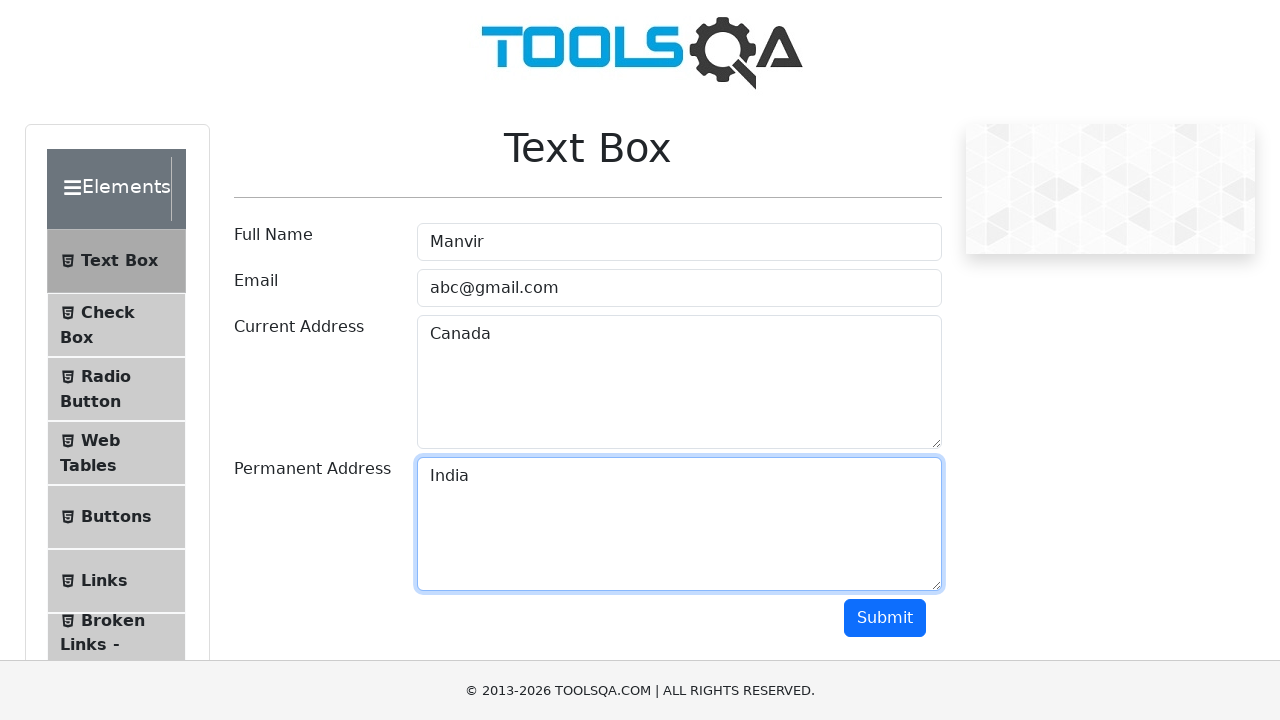

Cleared the permanent address field on #permanentAddress
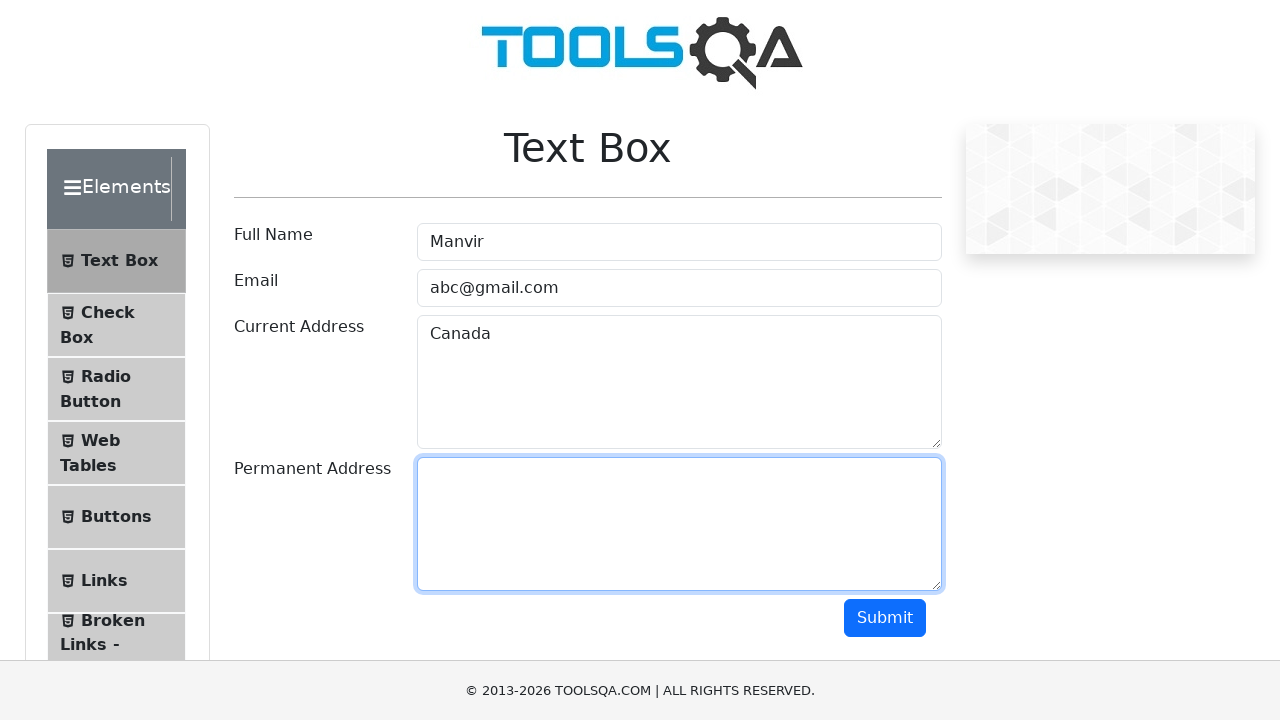

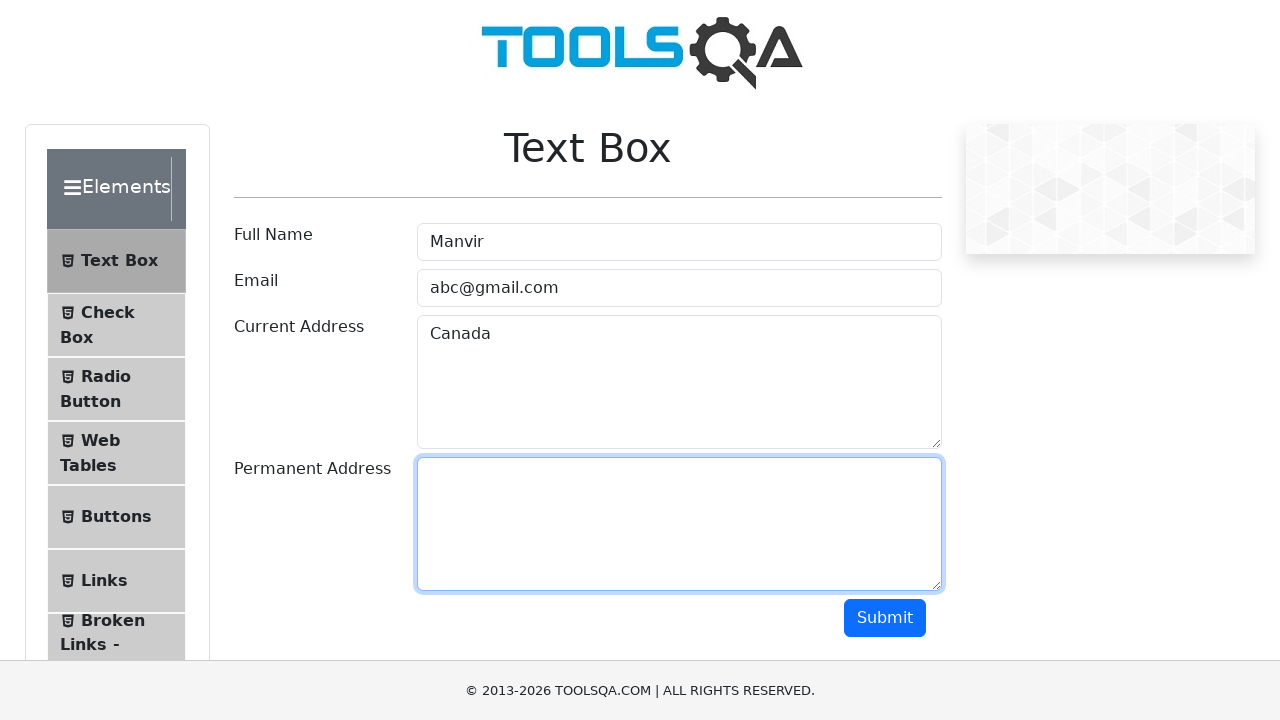